Tests AJAX functionality by clicking a button and waiting for the asynchronous response to display a success message

Starting URL: http://uitestingplayground.com/ajax

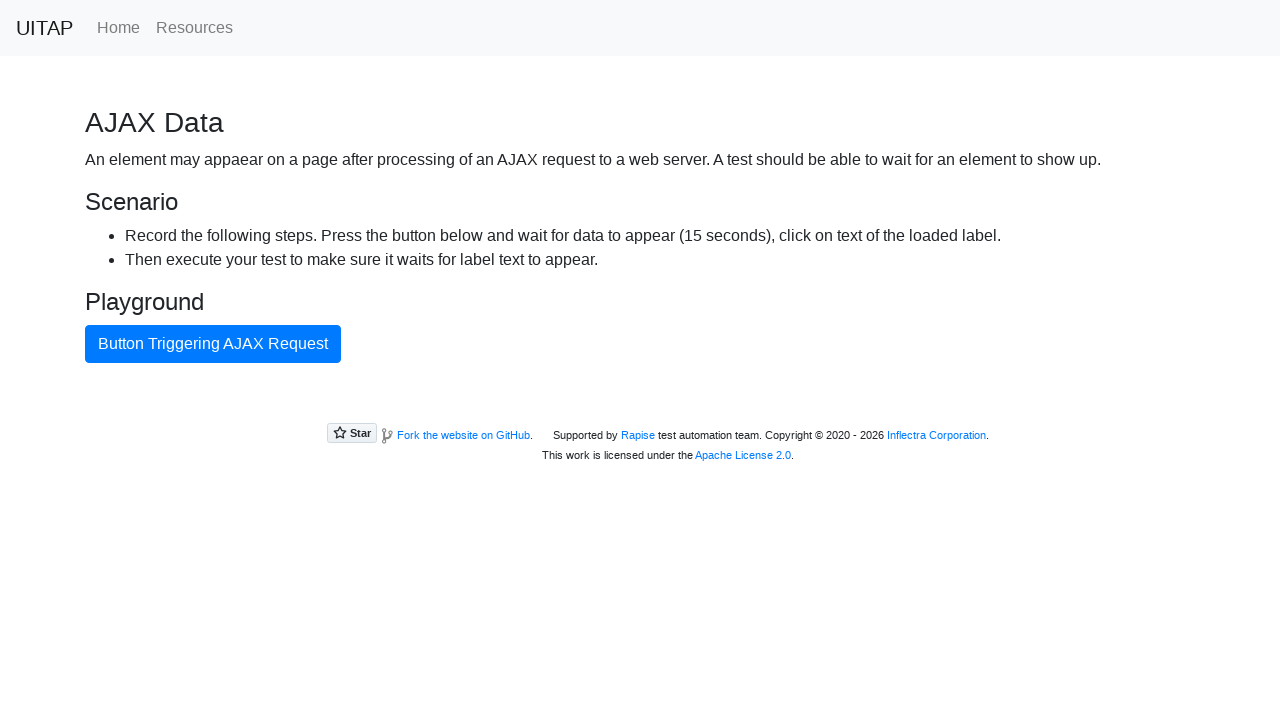

Clicked the AJAX button to trigger asynchronous request at (213, 344) on #ajaxButton
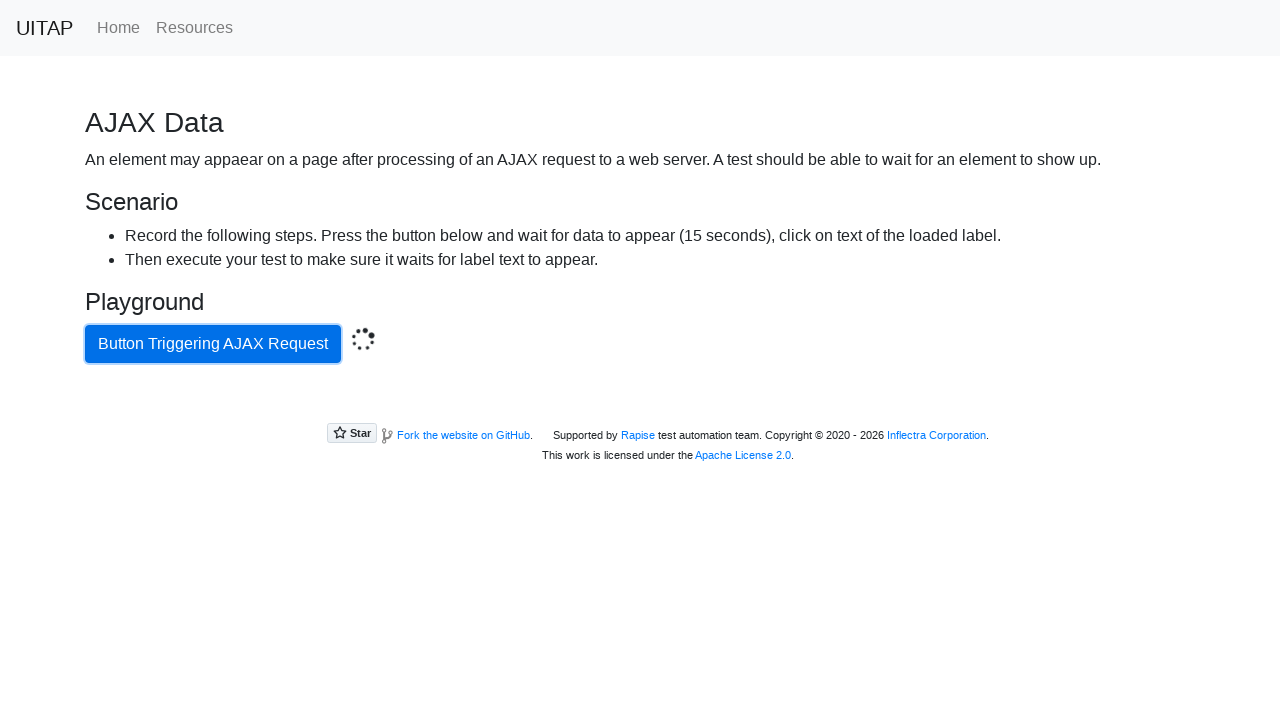

Waited for green success message to appear after AJAX response
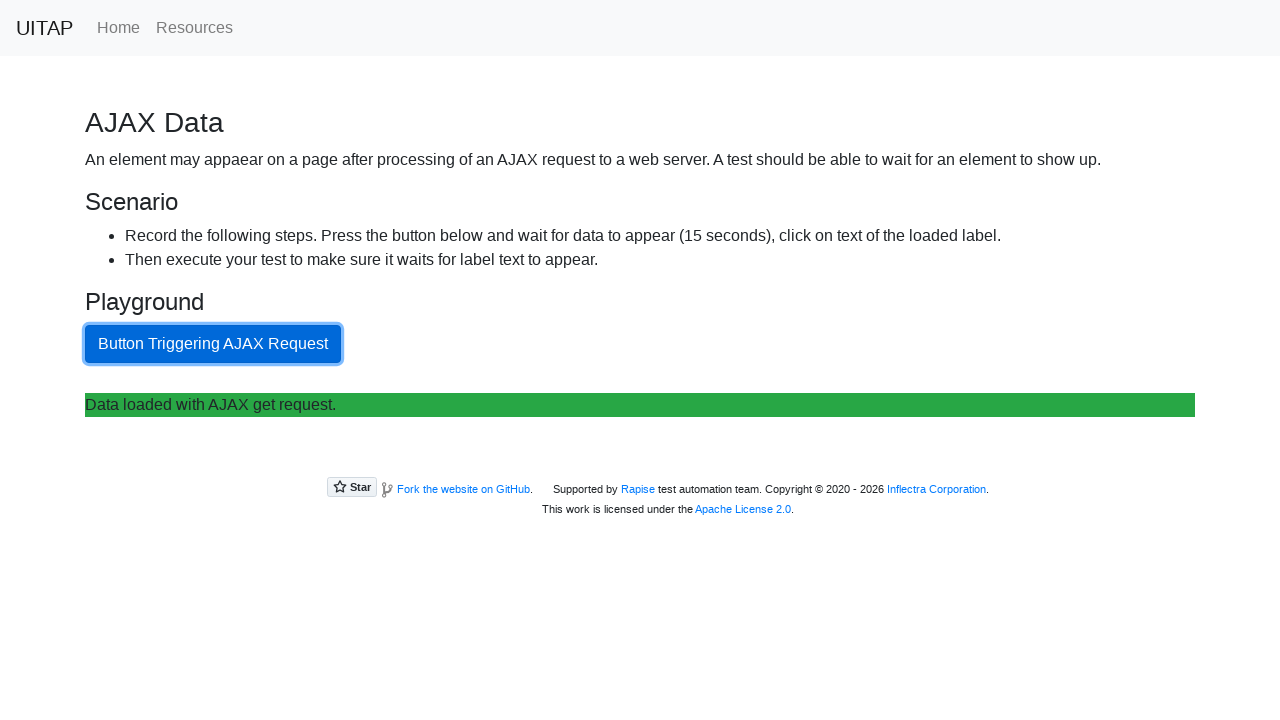

Retrieved success message text: 'Data loaded with AJAX get request.'
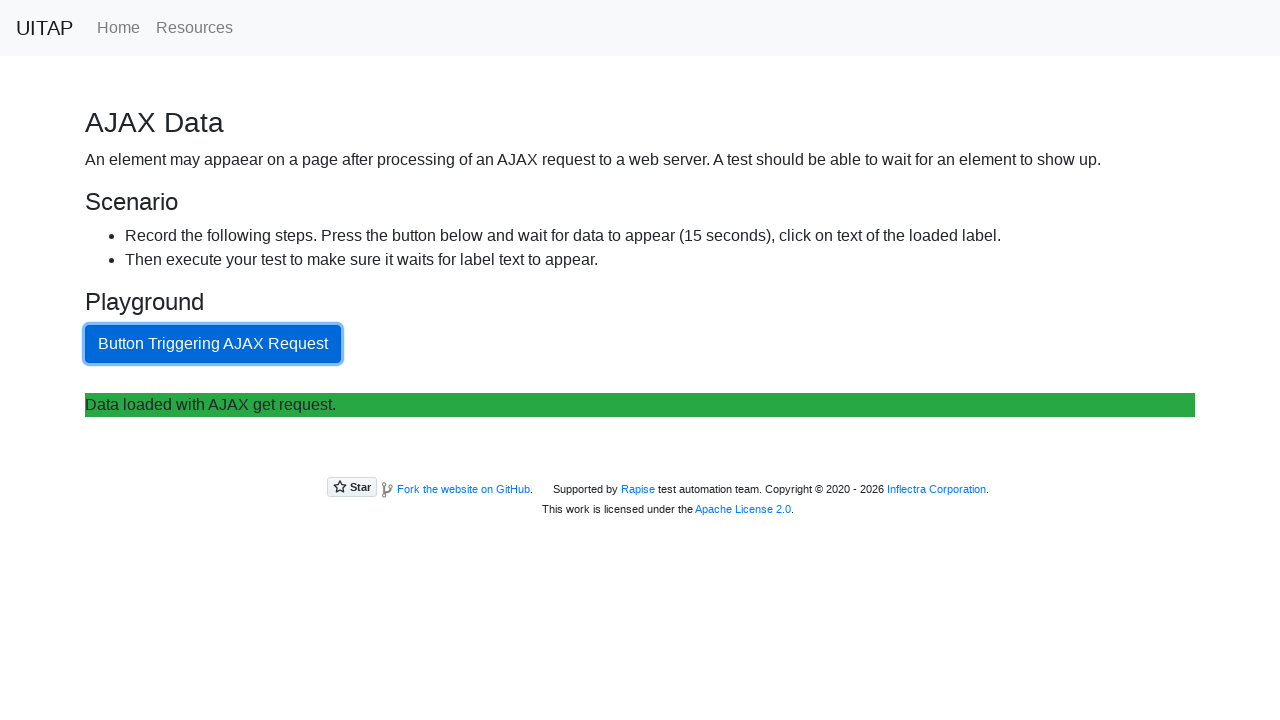

Printed the success message to console
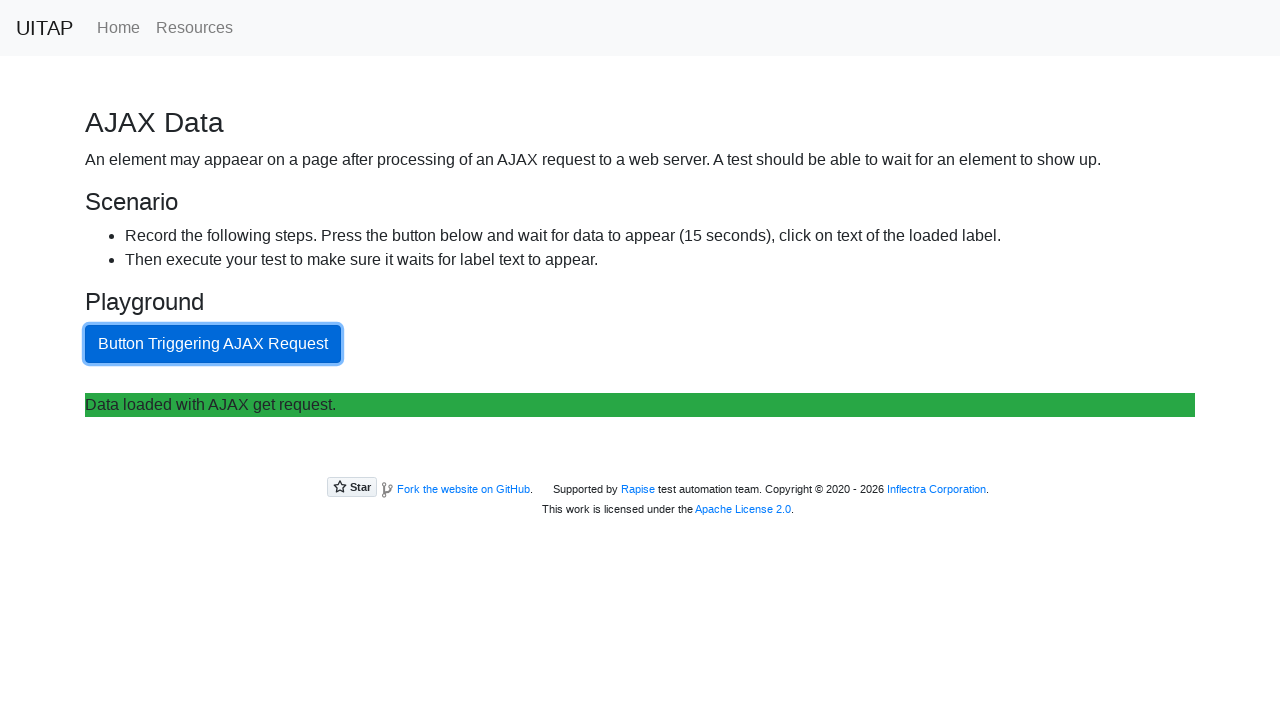

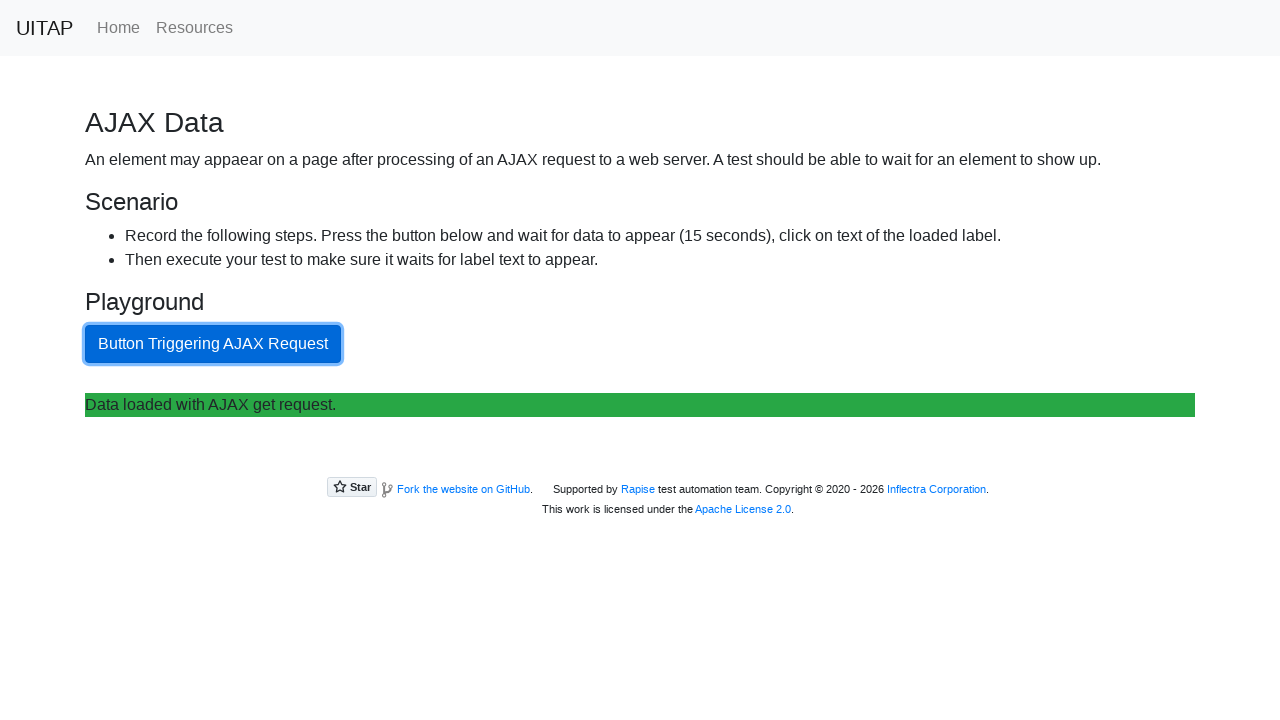